Tests website navigation by clicking through the first 50 links on the homepage and navigating back after each click

Starting URL: https://www.codecademy.com/

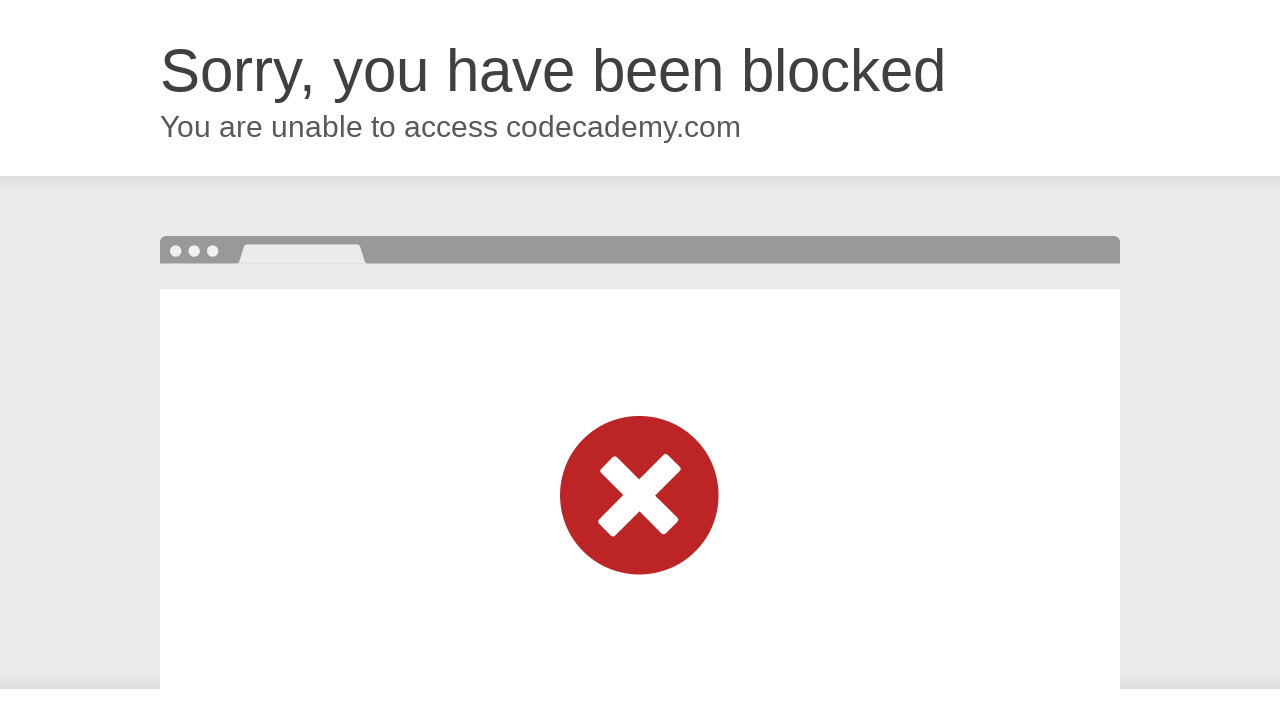

Retrieved all links on the homepage
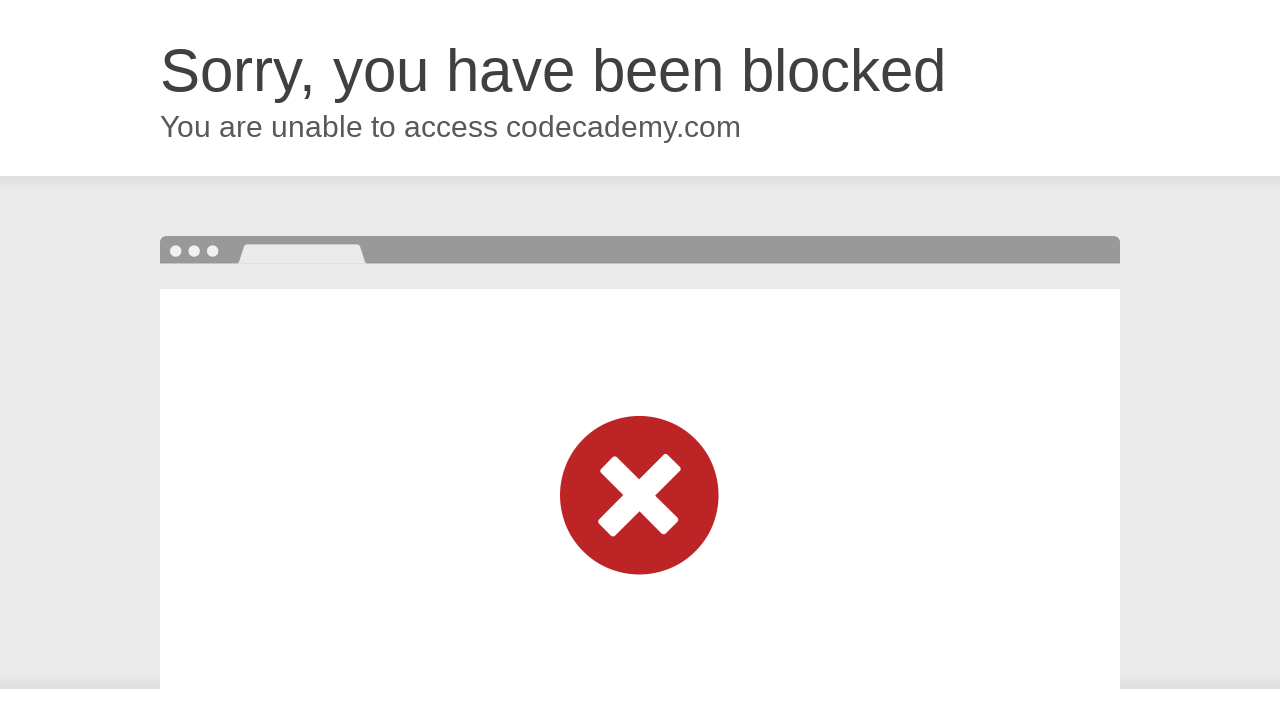

Collected 1 visible link texts from first 50 links
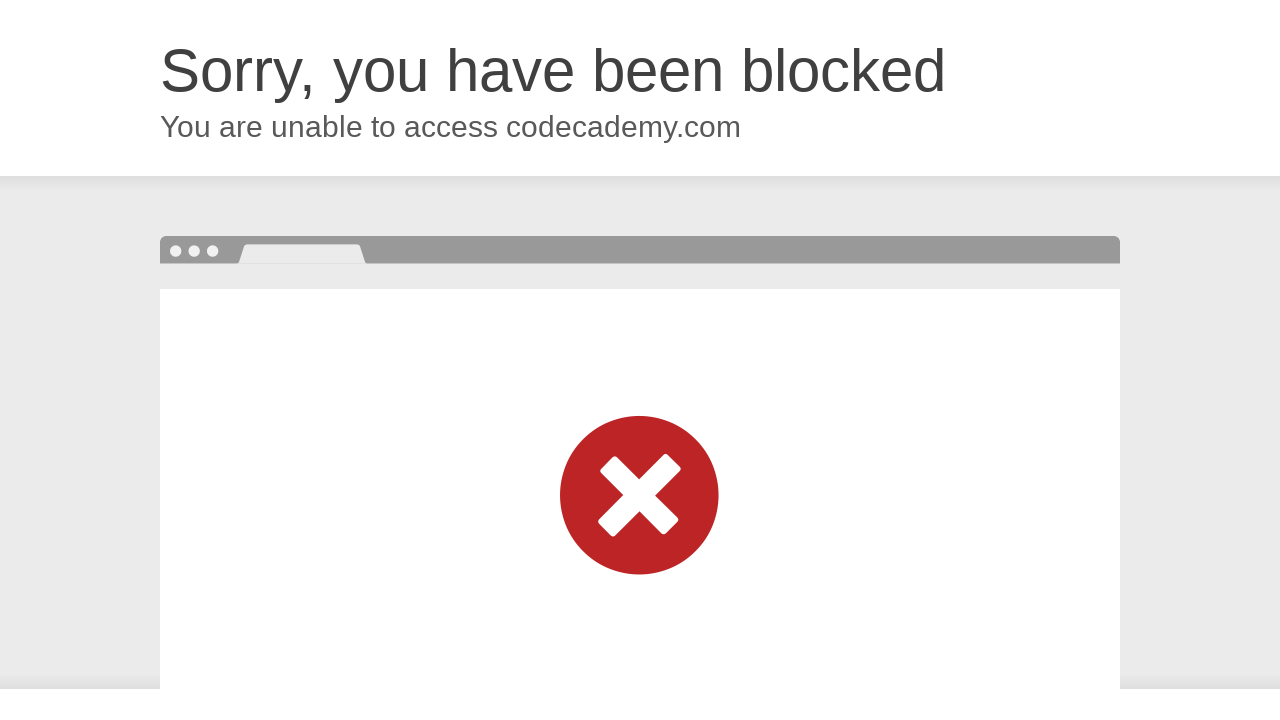

Scrolled link 'Cloudflare' into view
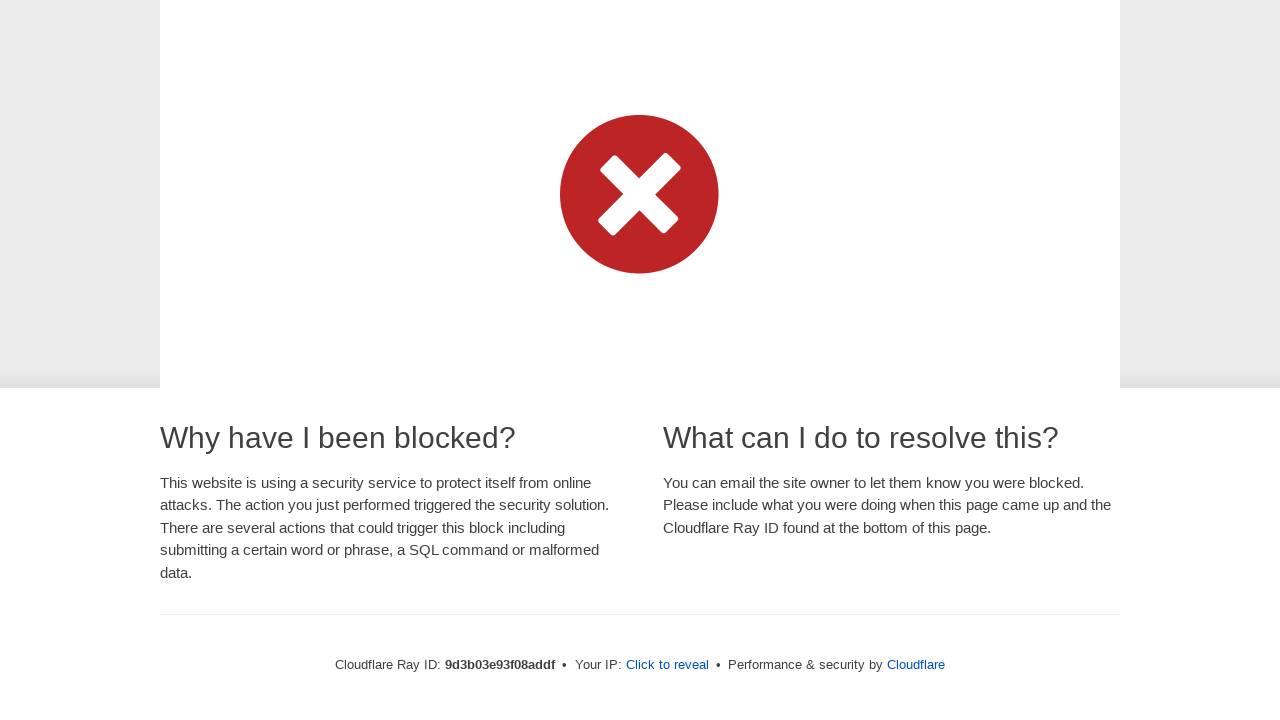

Clicked link 'Cloudflare' at (916, 665) on internal:text="Cloudflare"s >> nth=0
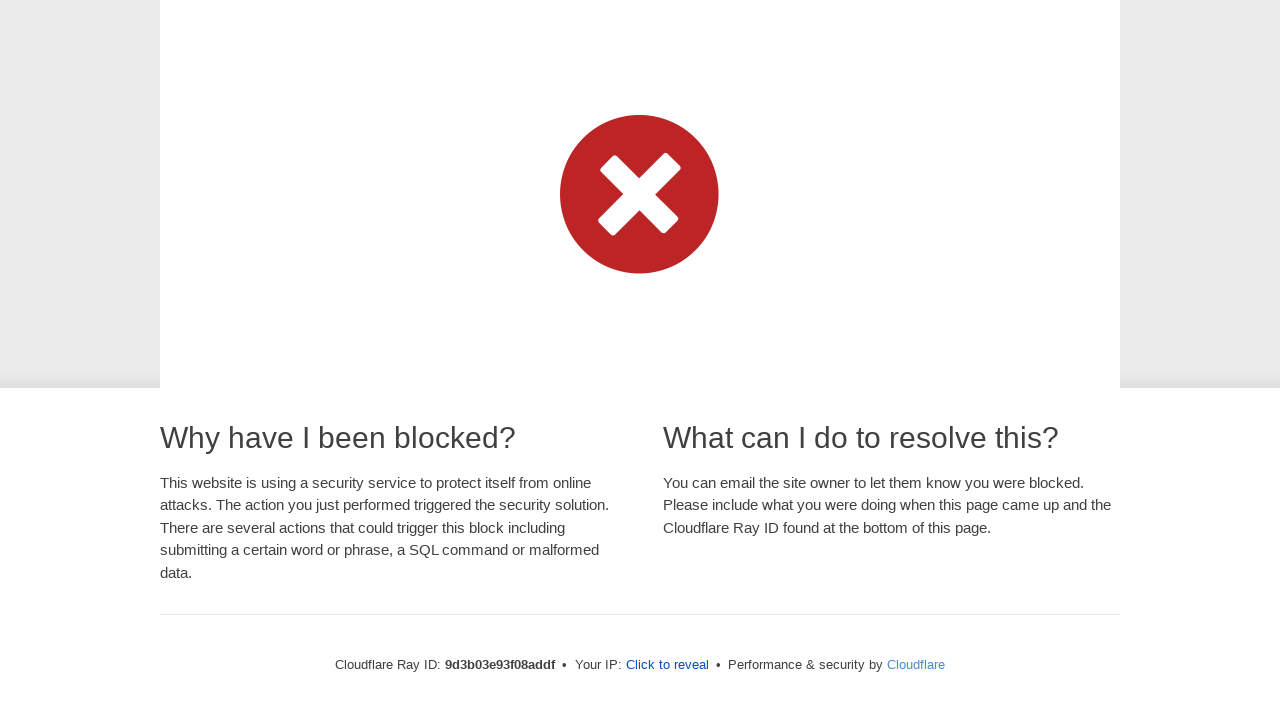

Navigated back to the homepage
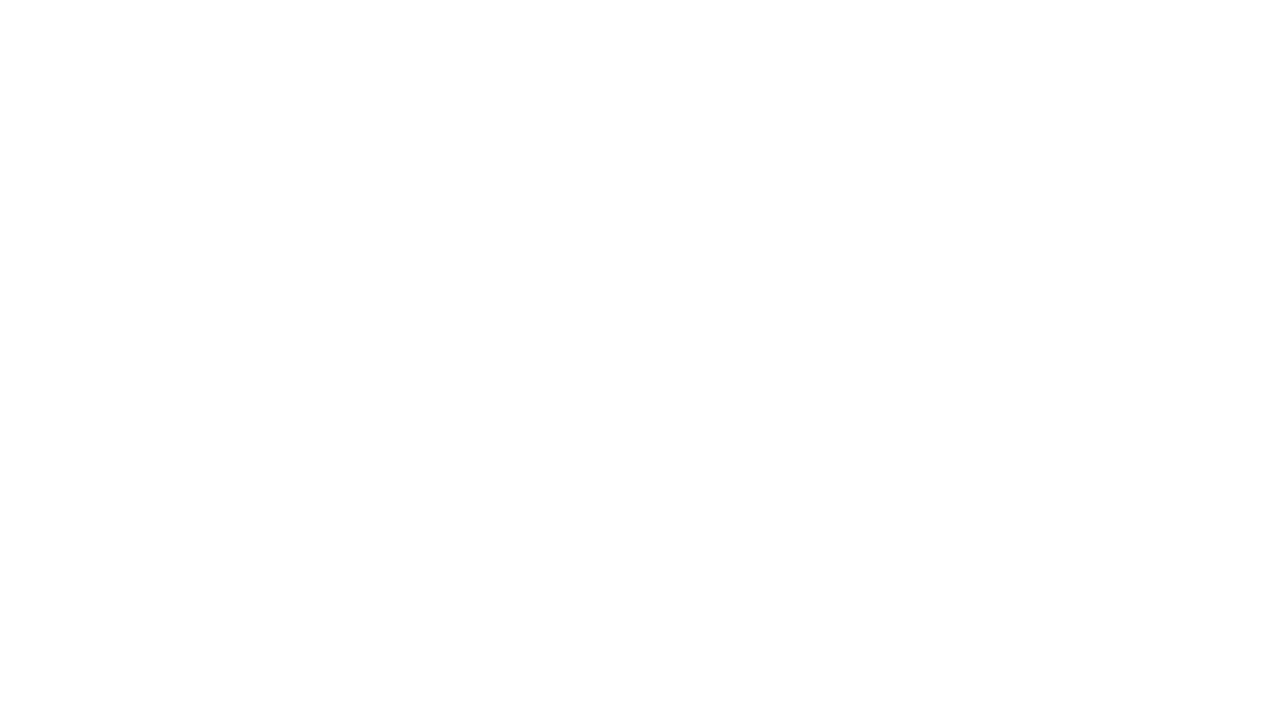

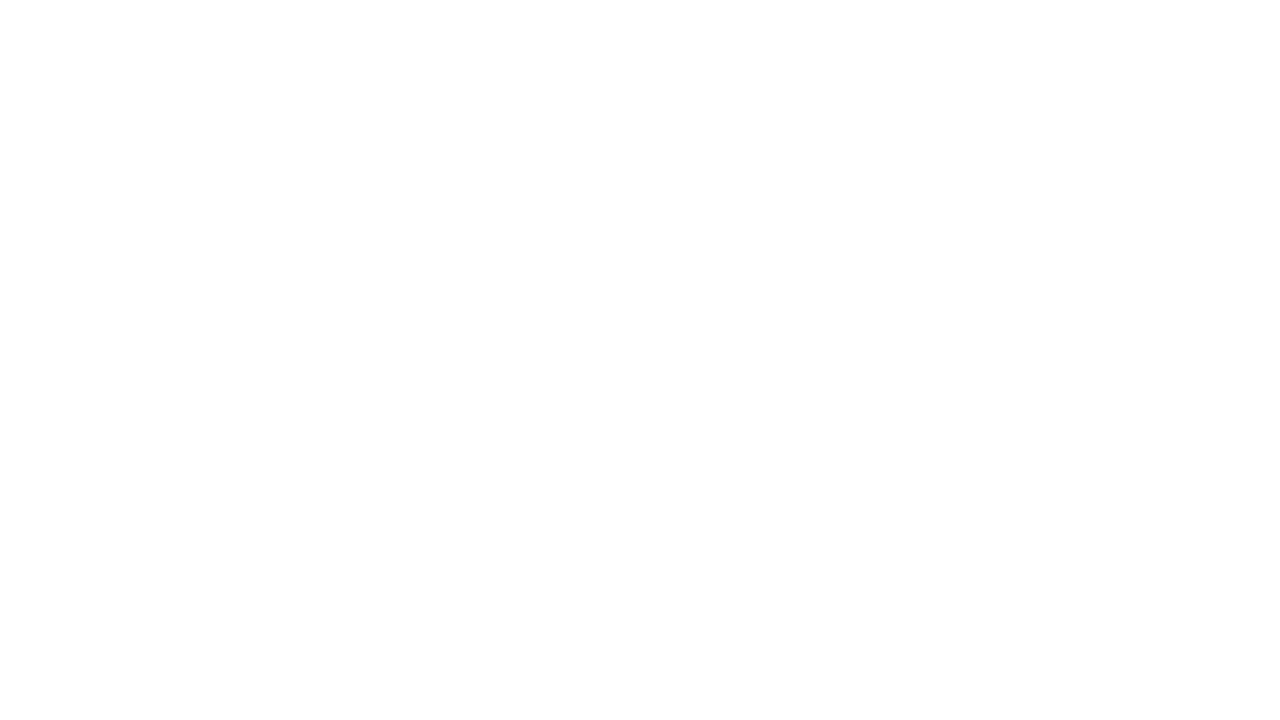